Tests JavaScript alert handling by clicking a button that triggers an alert and then accepting it

Starting URL: http://www.echoecho.com/javascript4.htm

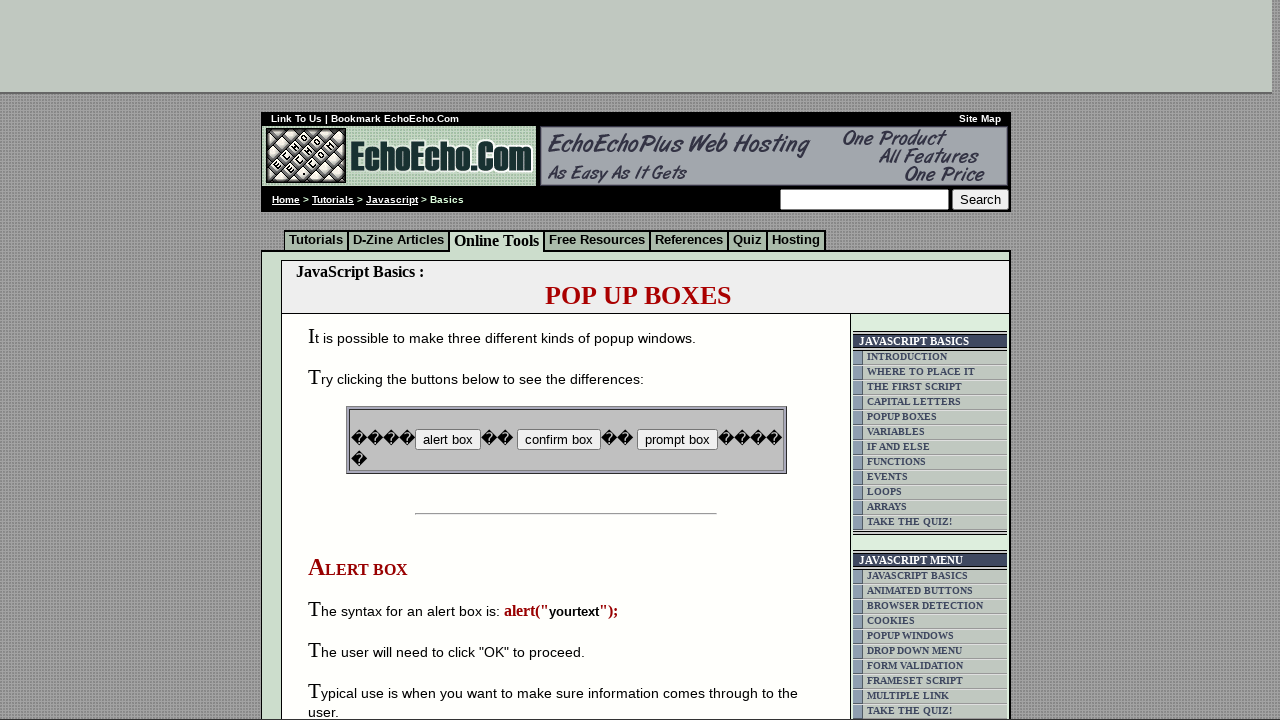

Clicked button to trigger alert at (448, 440) on input[name='B1']
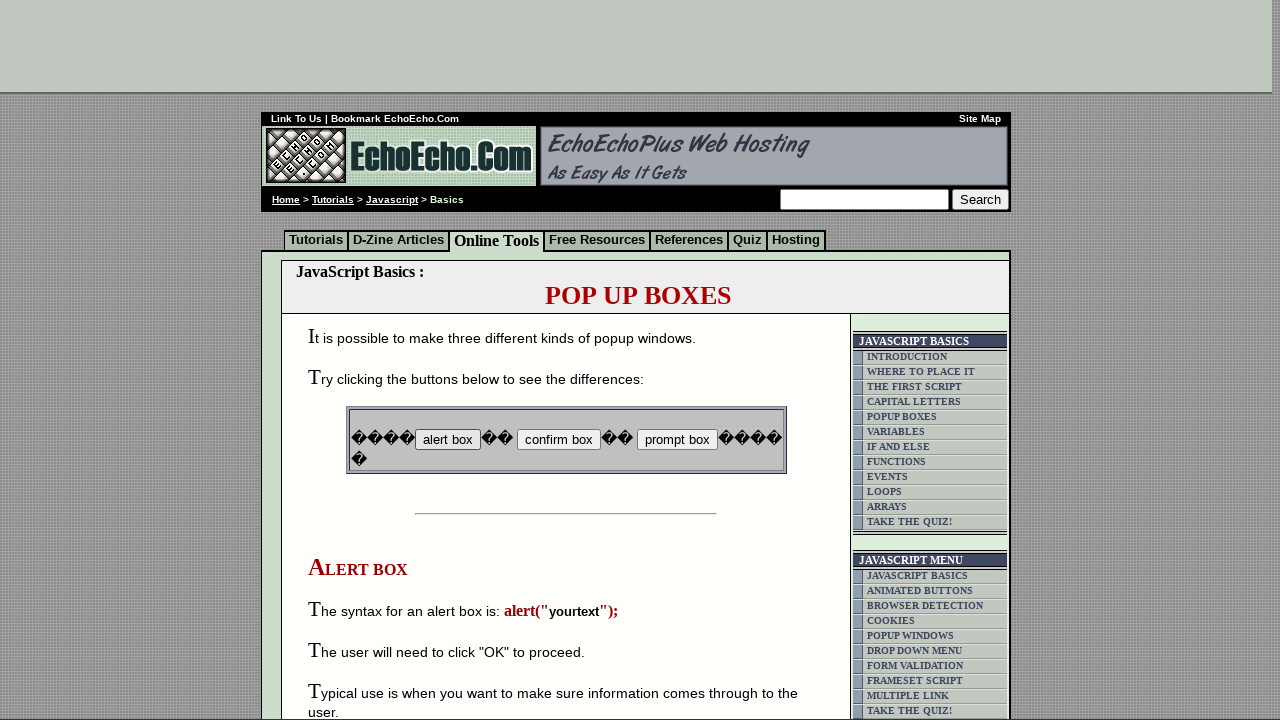

Set up dialog handler to accept alerts
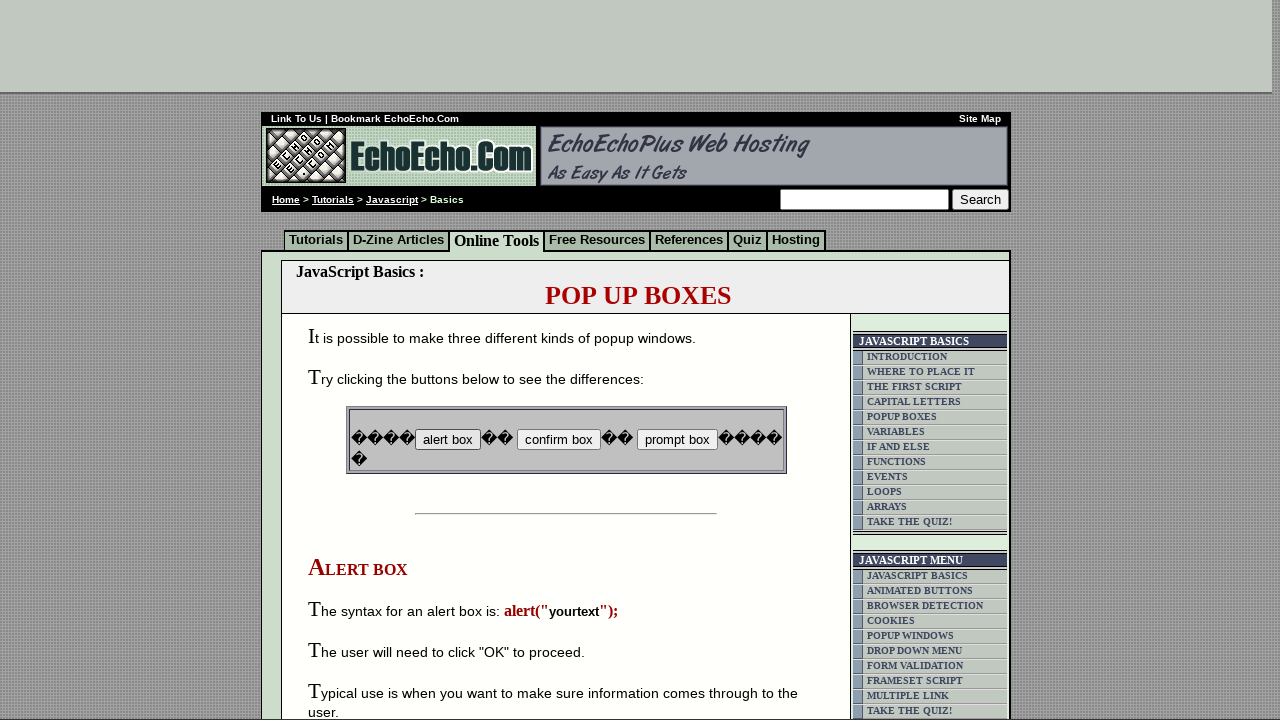

Evaluated JavaScript to click button and trigger alert
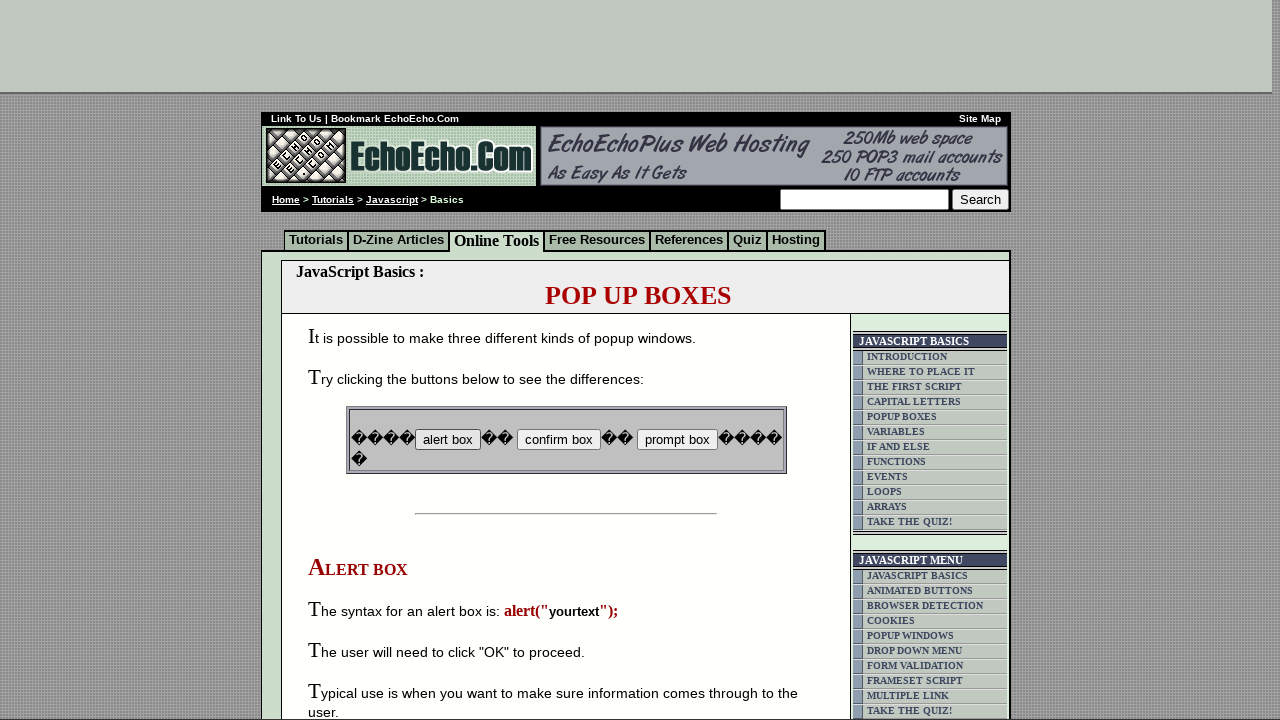

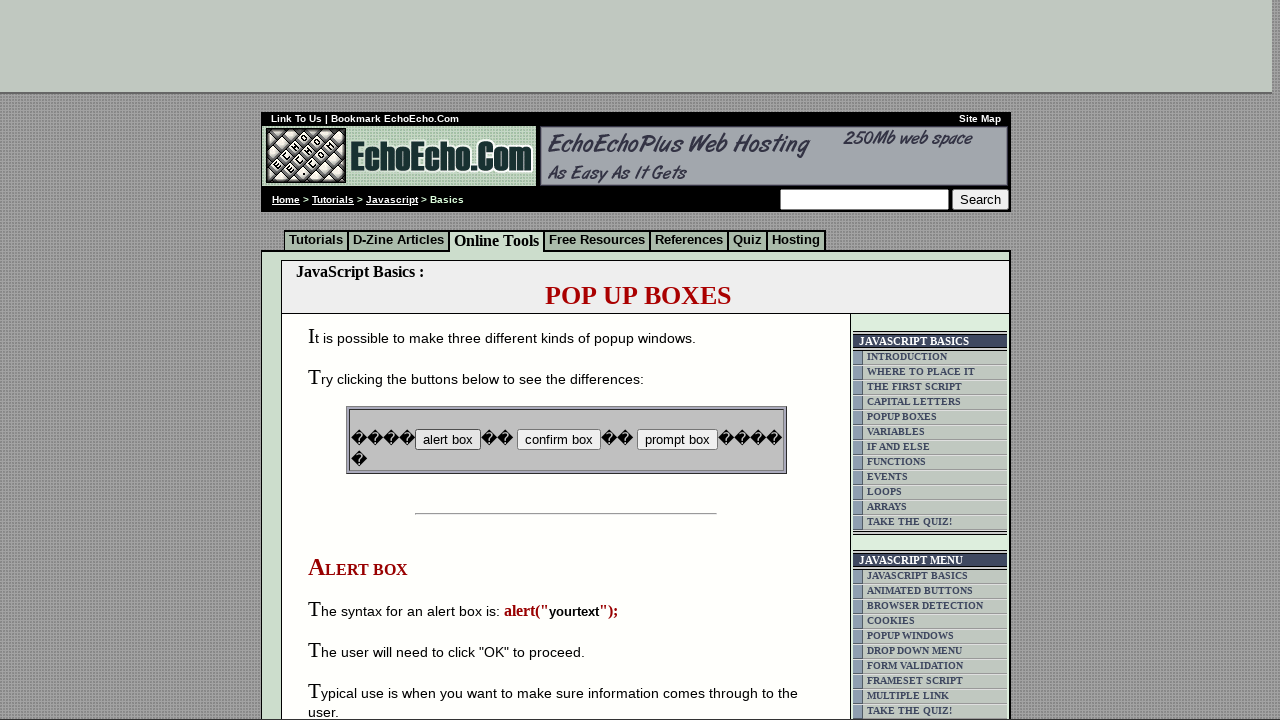